Tests JavaScript alert handling by clicking a button that triggers a JS alert, accepting the alert, and verifying the result message is displayed.

Starting URL: http://practice.cydeo.com/javascript_alerts

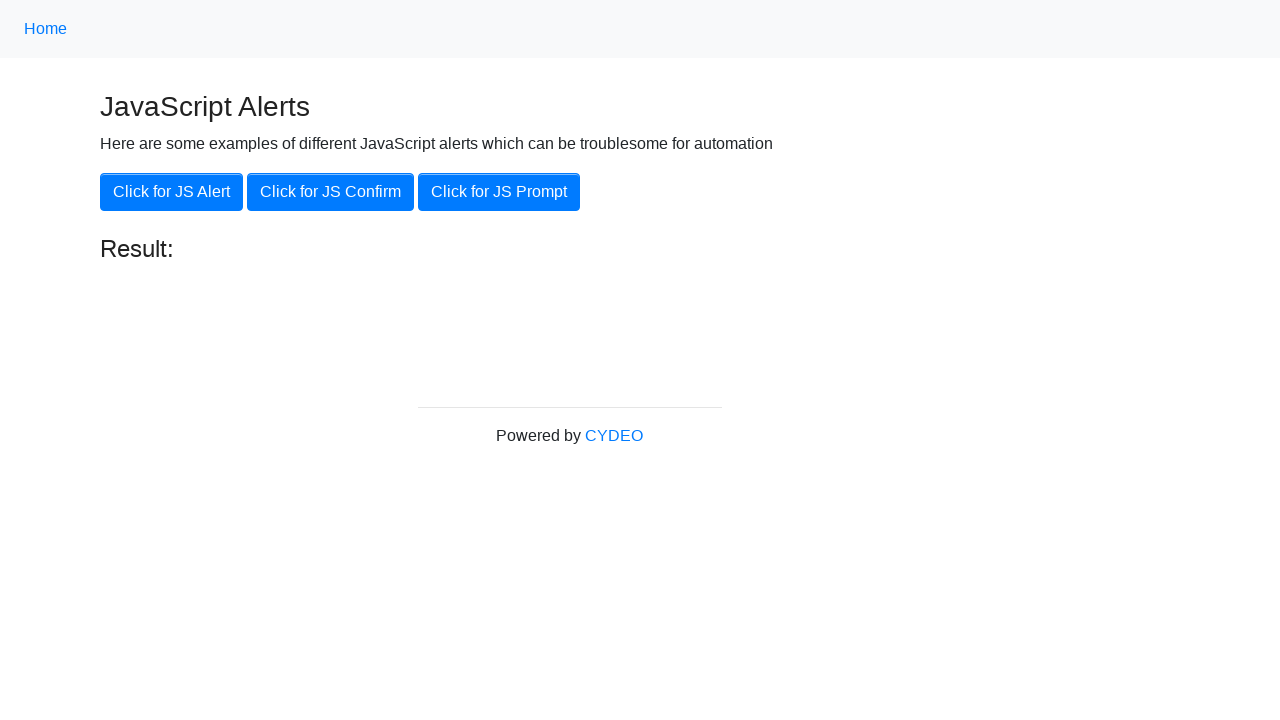

Clicked 'Click for JS Alert' button at (172, 192) on xpath=//button[.='Click for JS Alert']
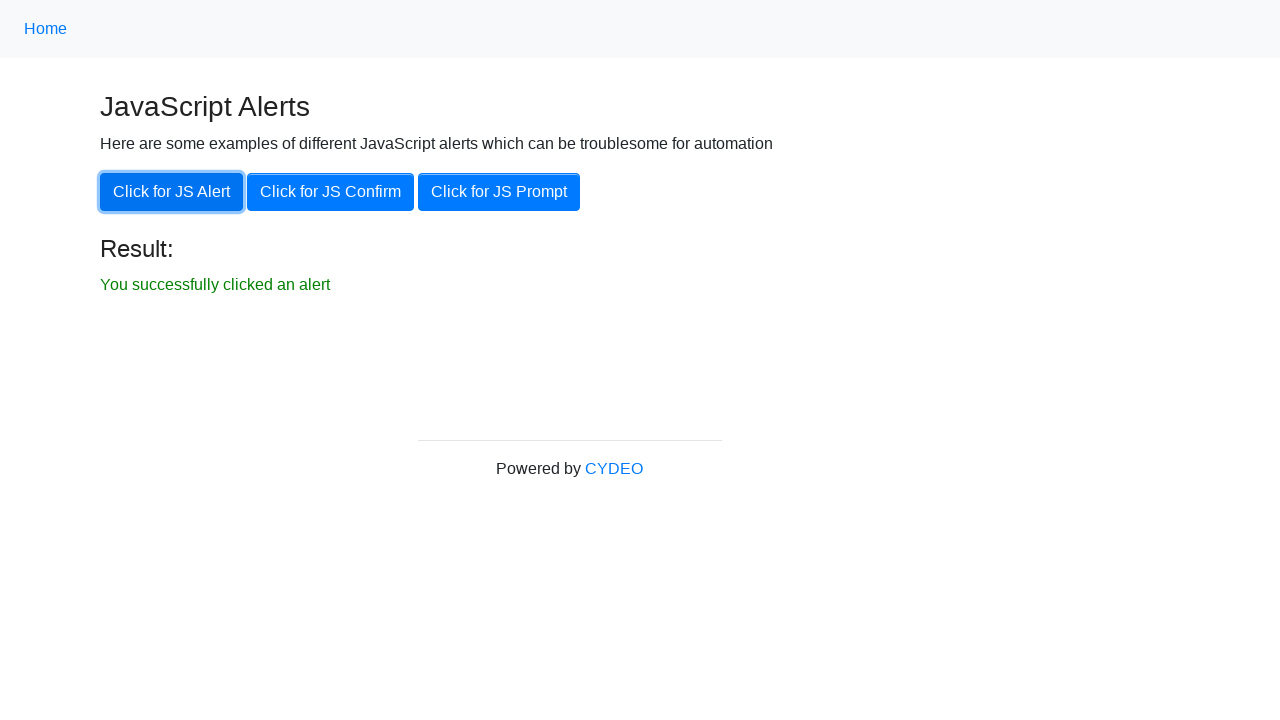

Set up dialog handler to accept alerts
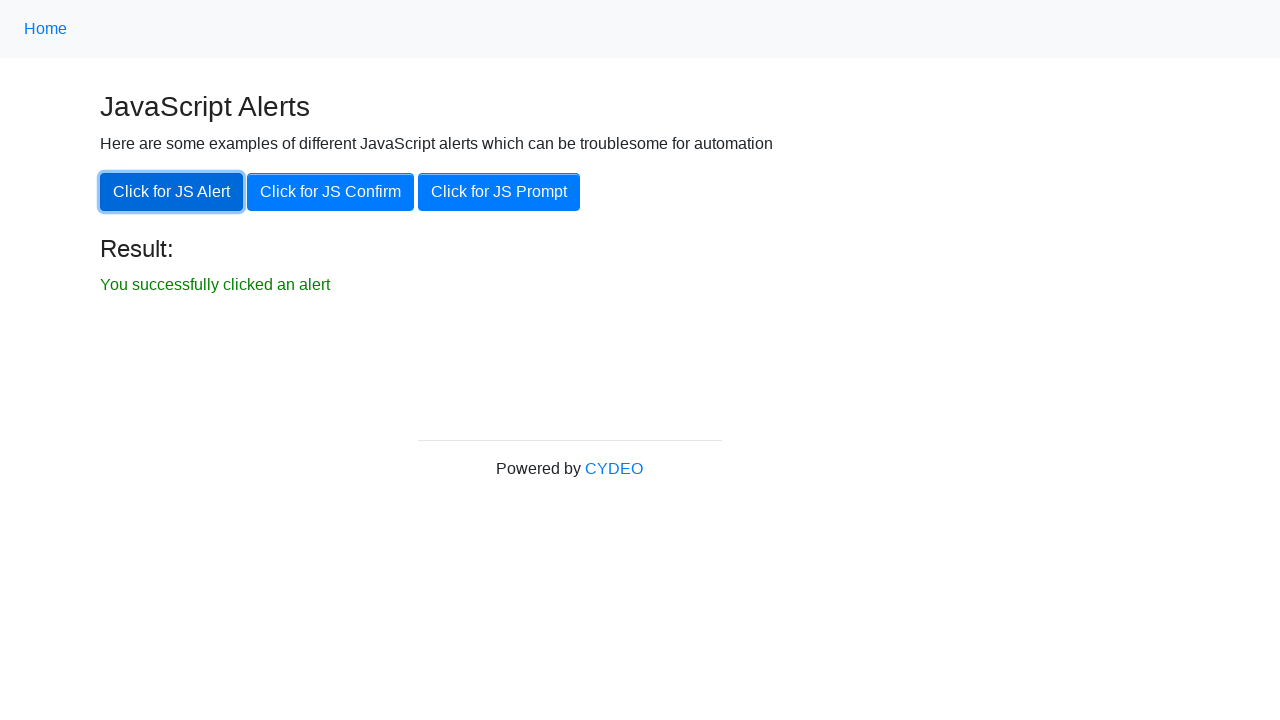

Configured dialog handler function
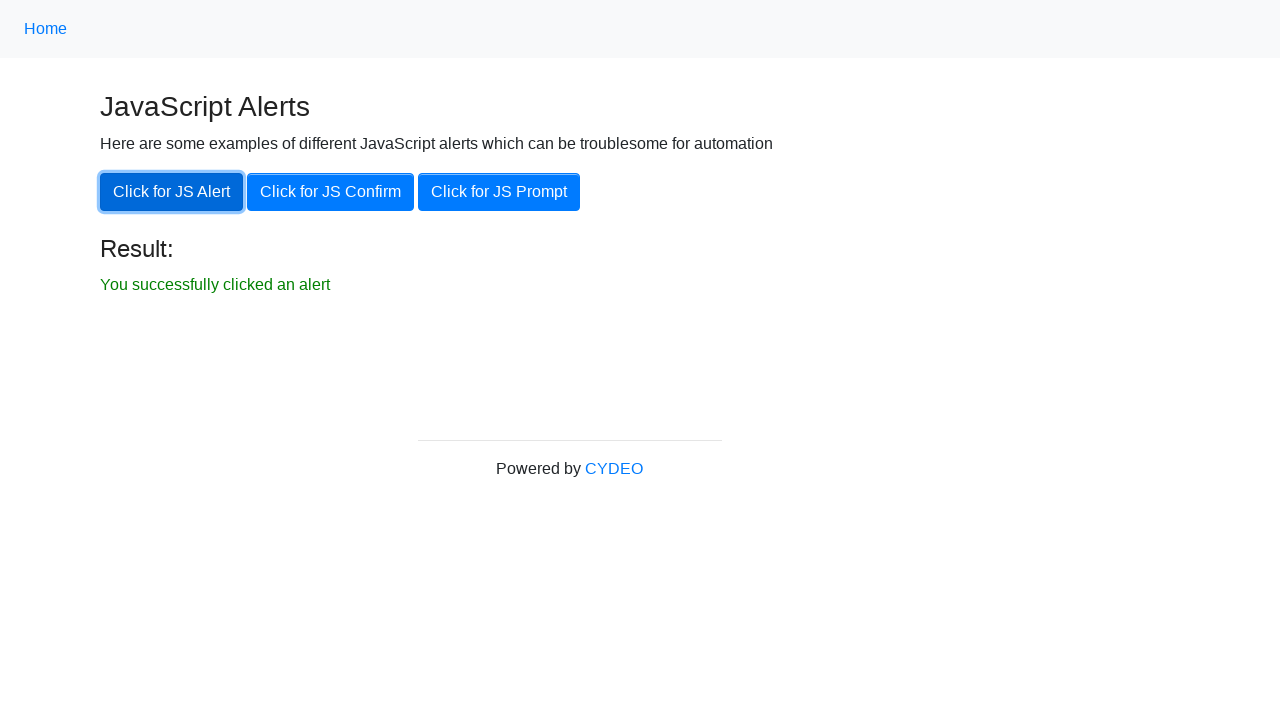

Alert was accepted and result element is now visible
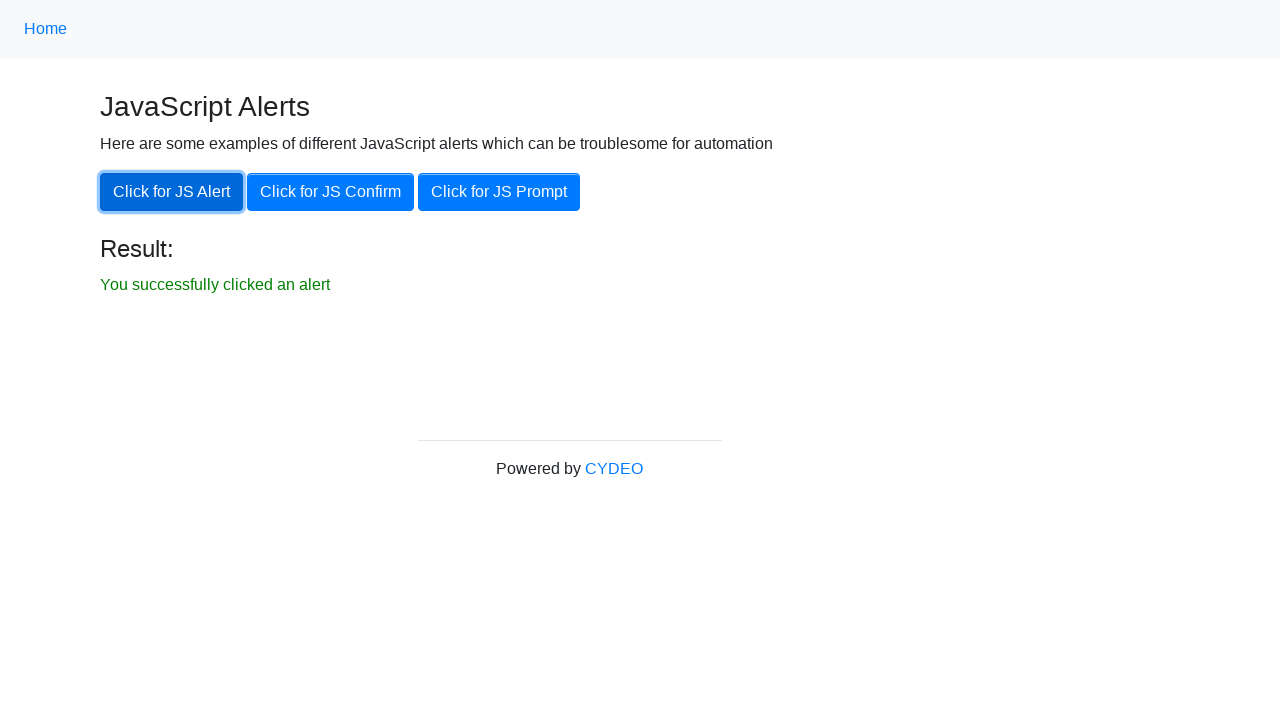

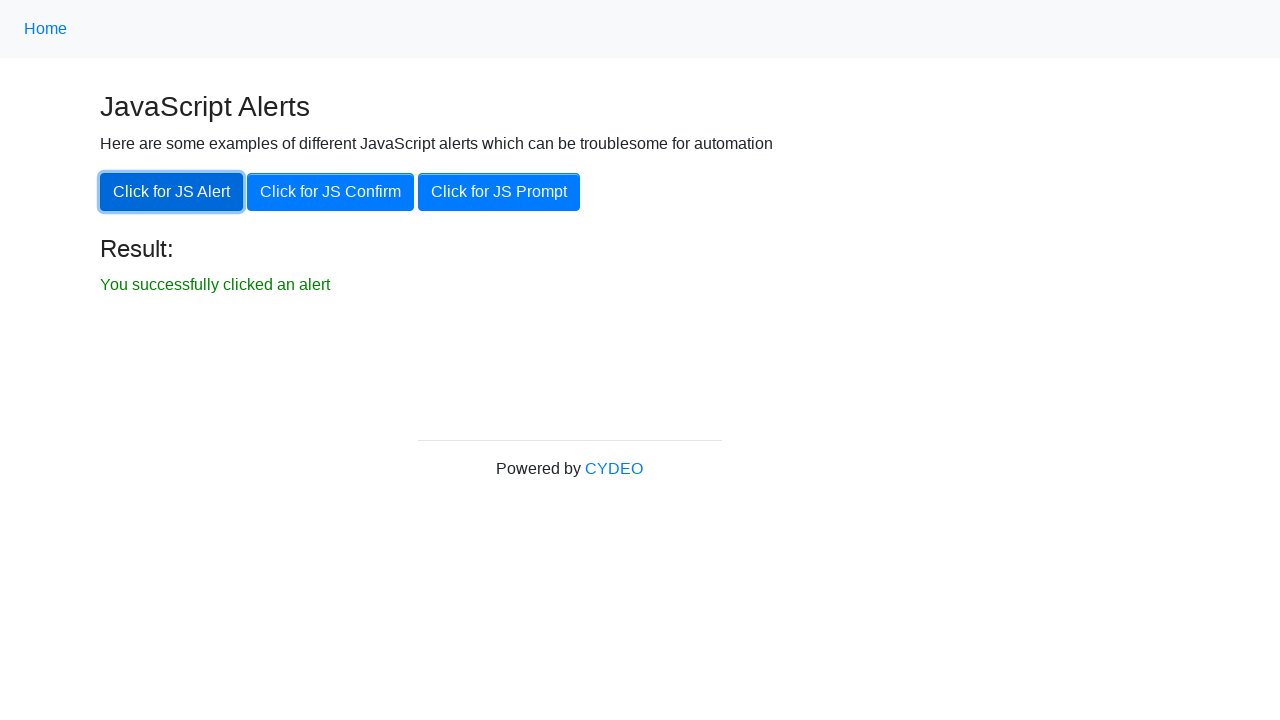